Tests calculator division by zero by entering 12/0 and verifying it returns Infinity

Starting URL: https://safatelli.github.io/tp-test-logiciel/assets/calc.html

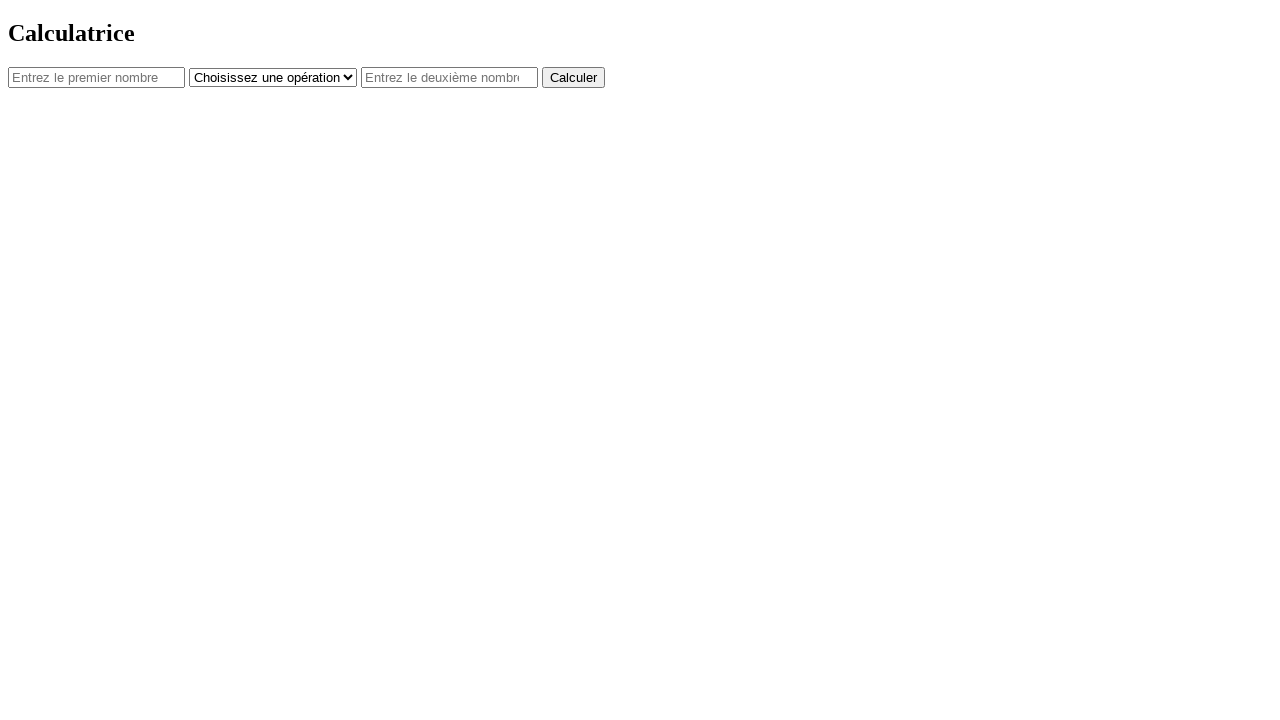

Clicked first number input field at (96, 77) on #num1
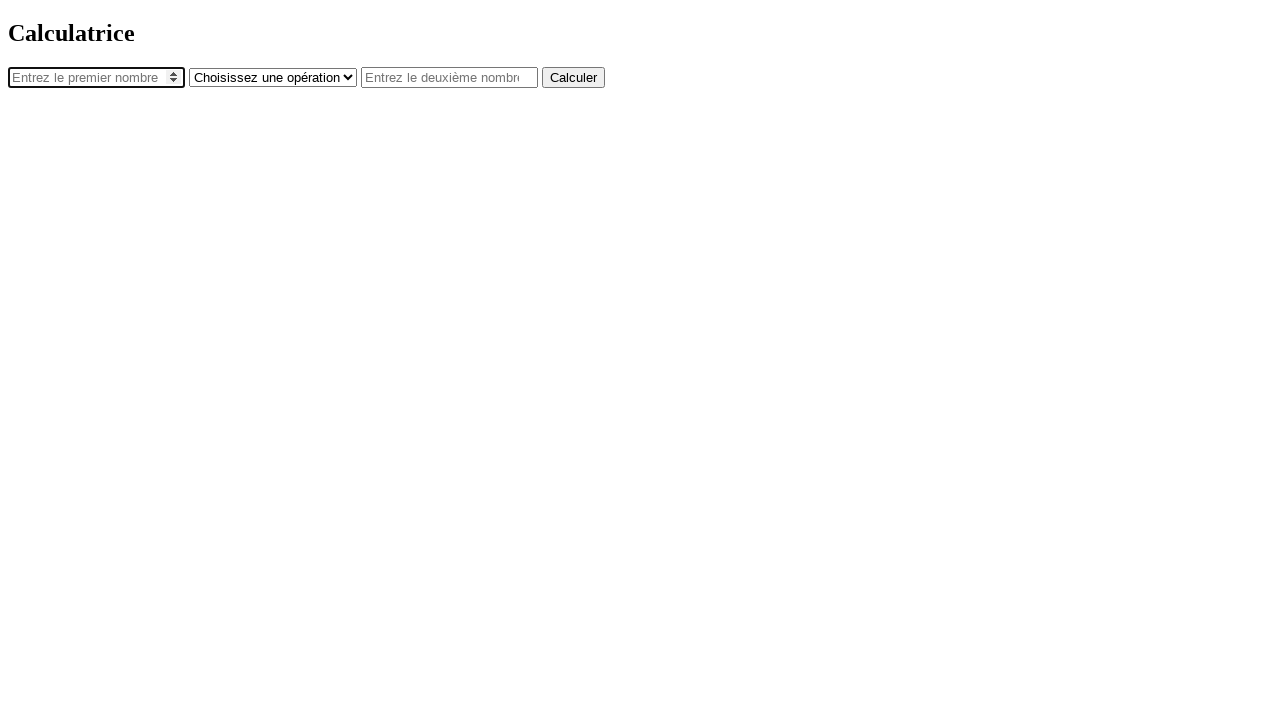

Entered 12 in first number field on #num1
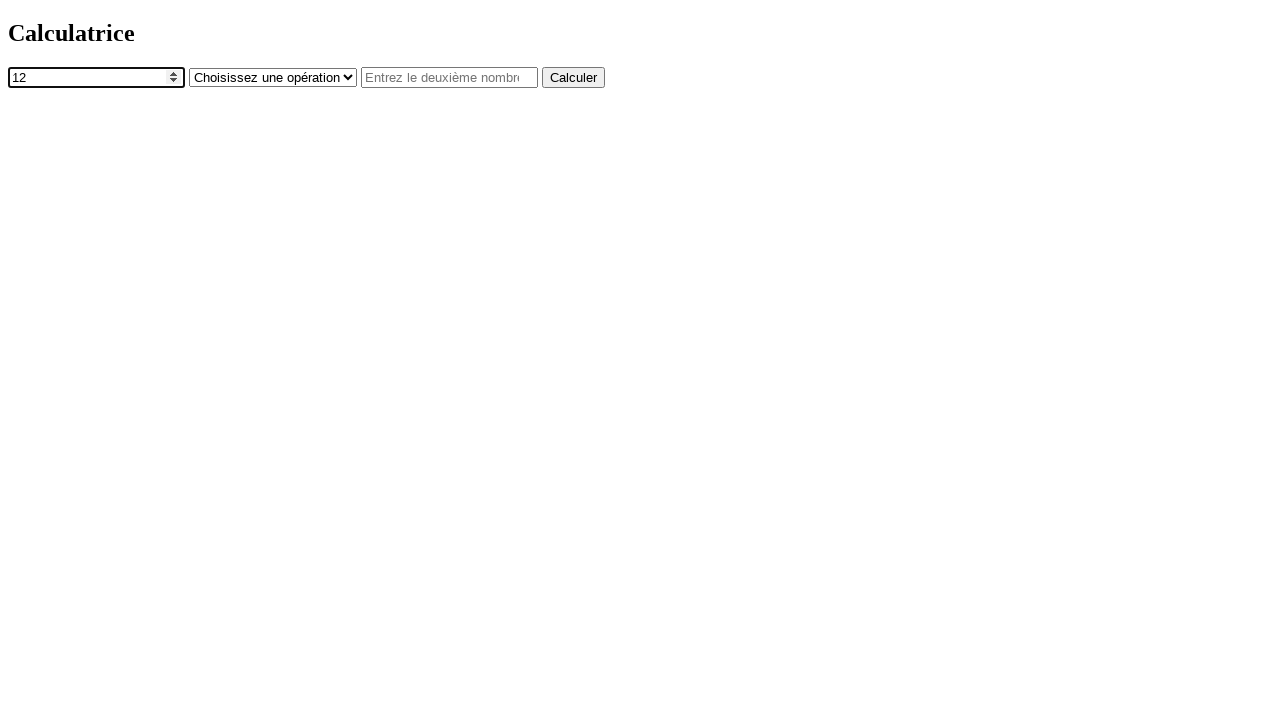

Clicked operator dropdown at (273, 77) on #operator
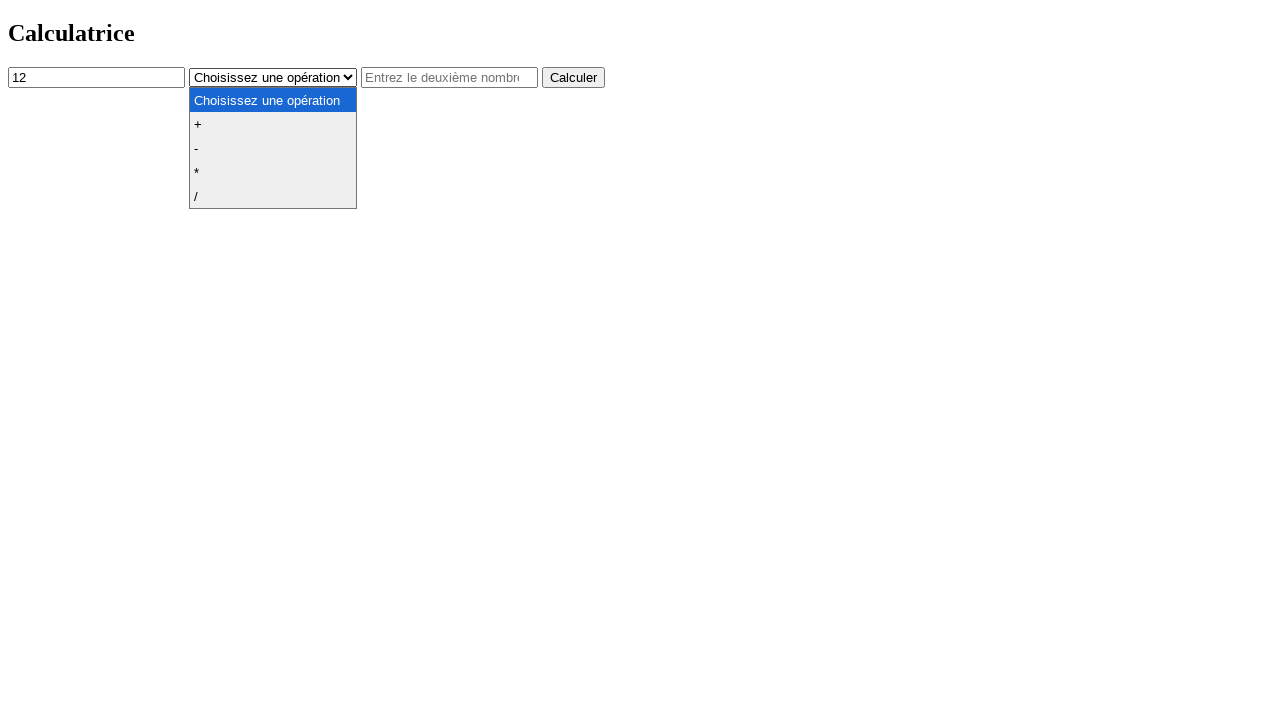

Selected division operator on #operator
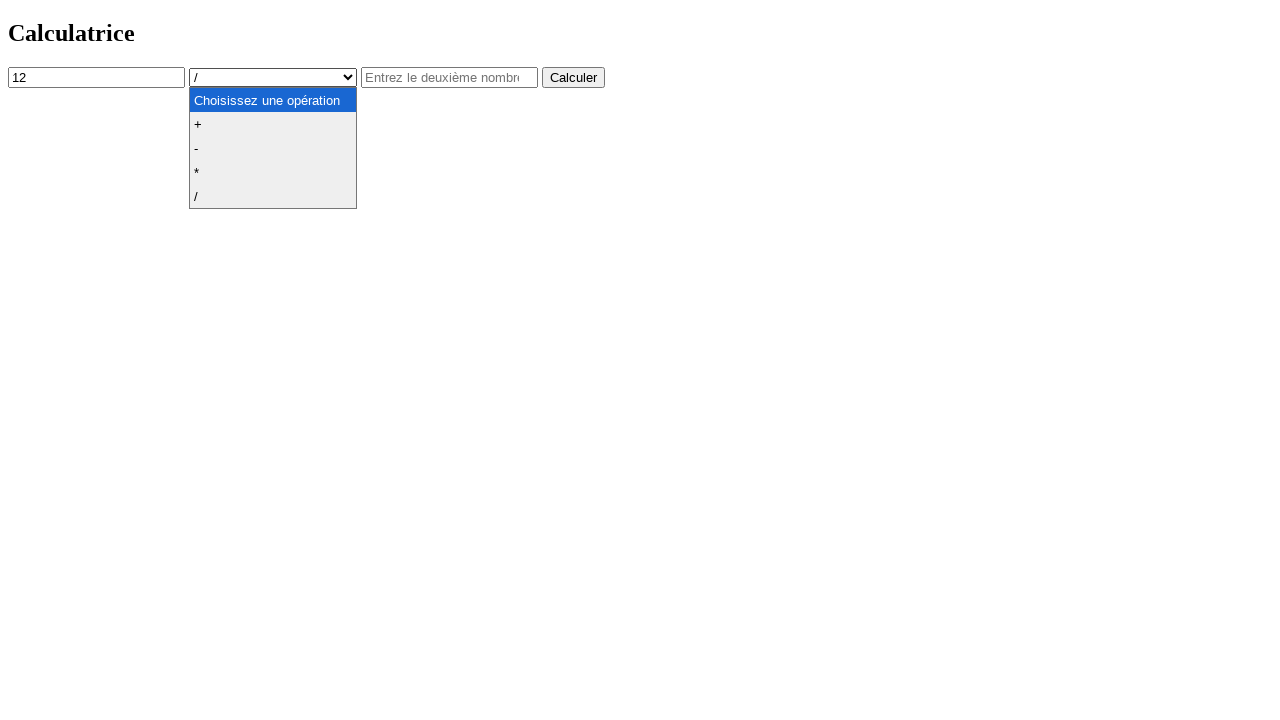

Clicked second number input field at (450, 77) on #num2
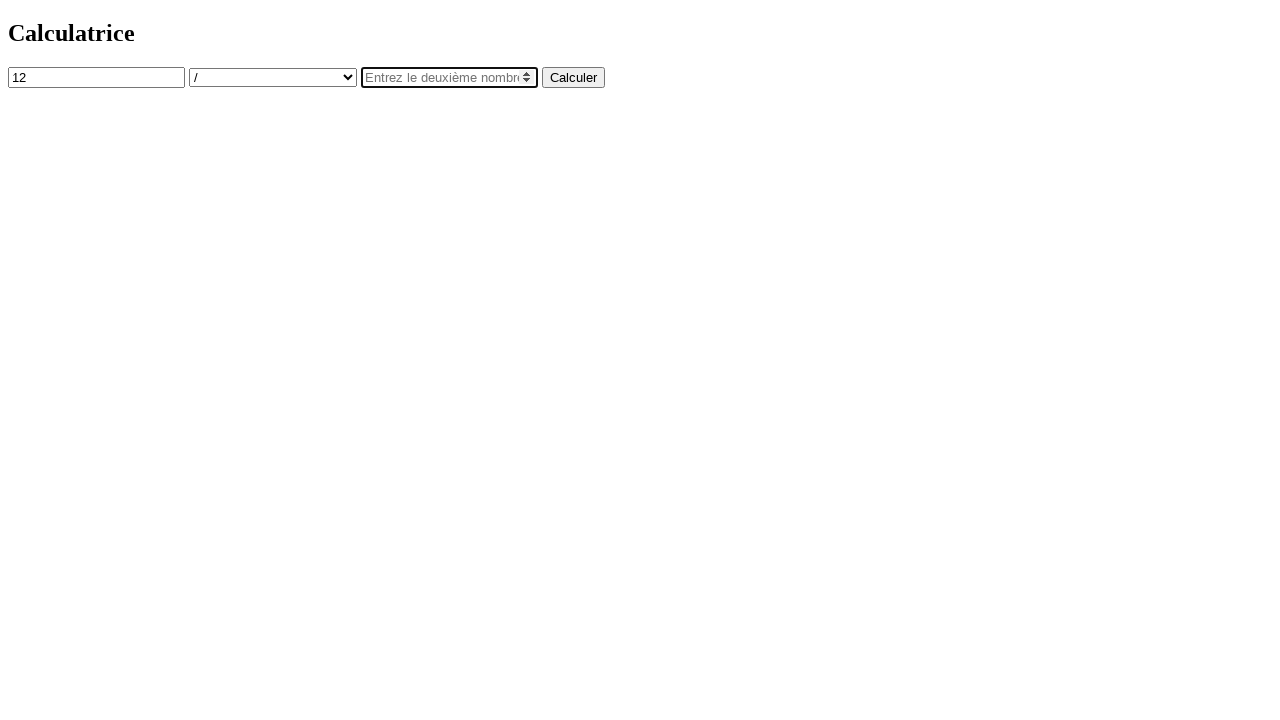

Entered 0 in second number field on #num2
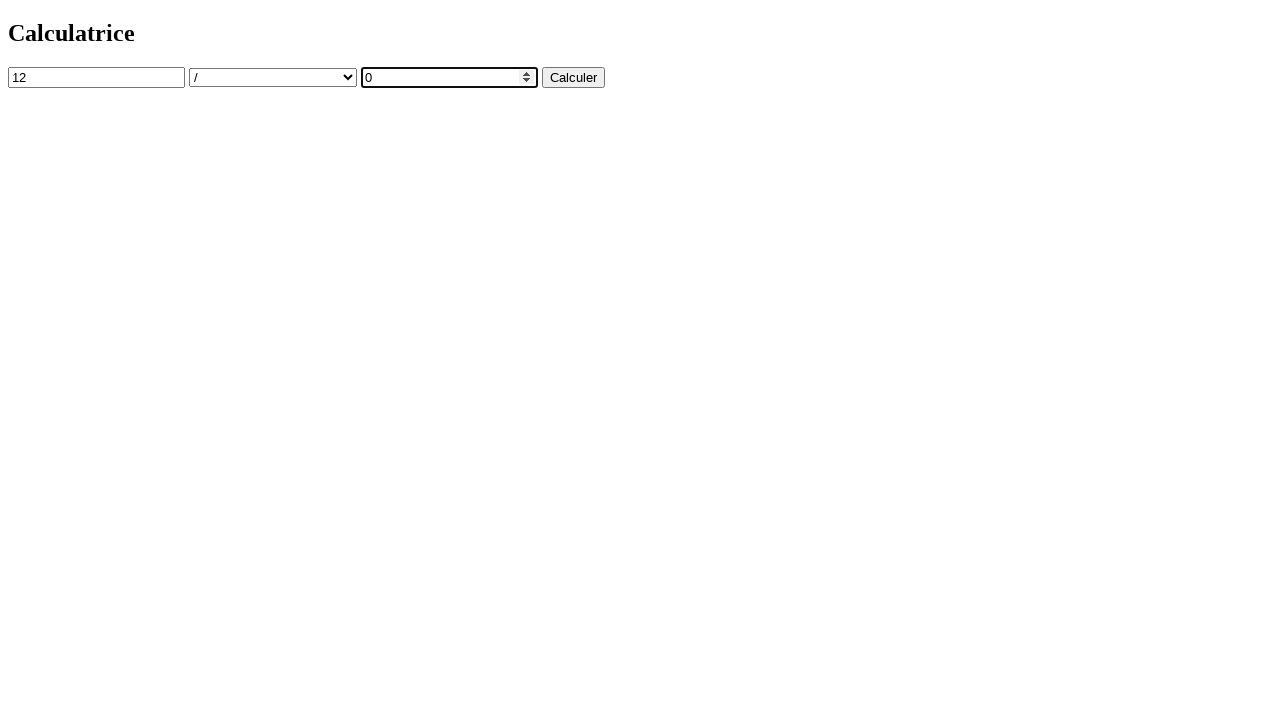

Clicked calculate button to compute 12/0 at (574, 77) on button
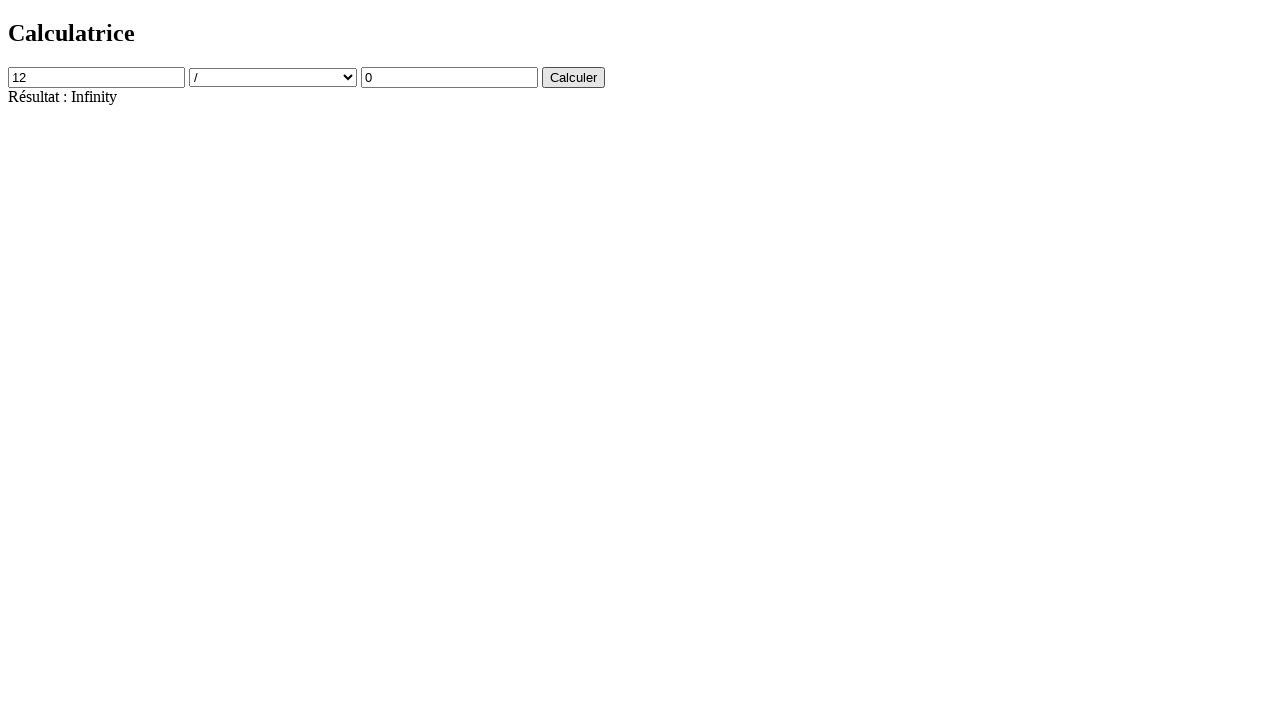

Result field appeared after calculation
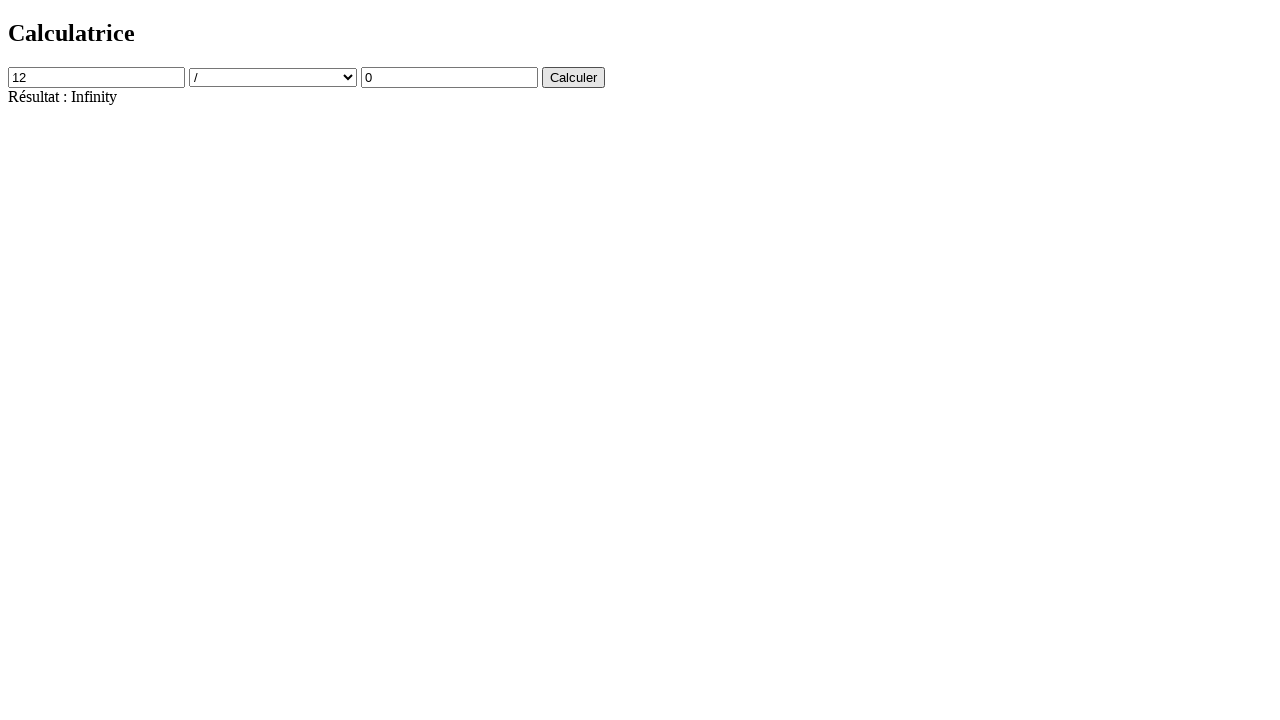

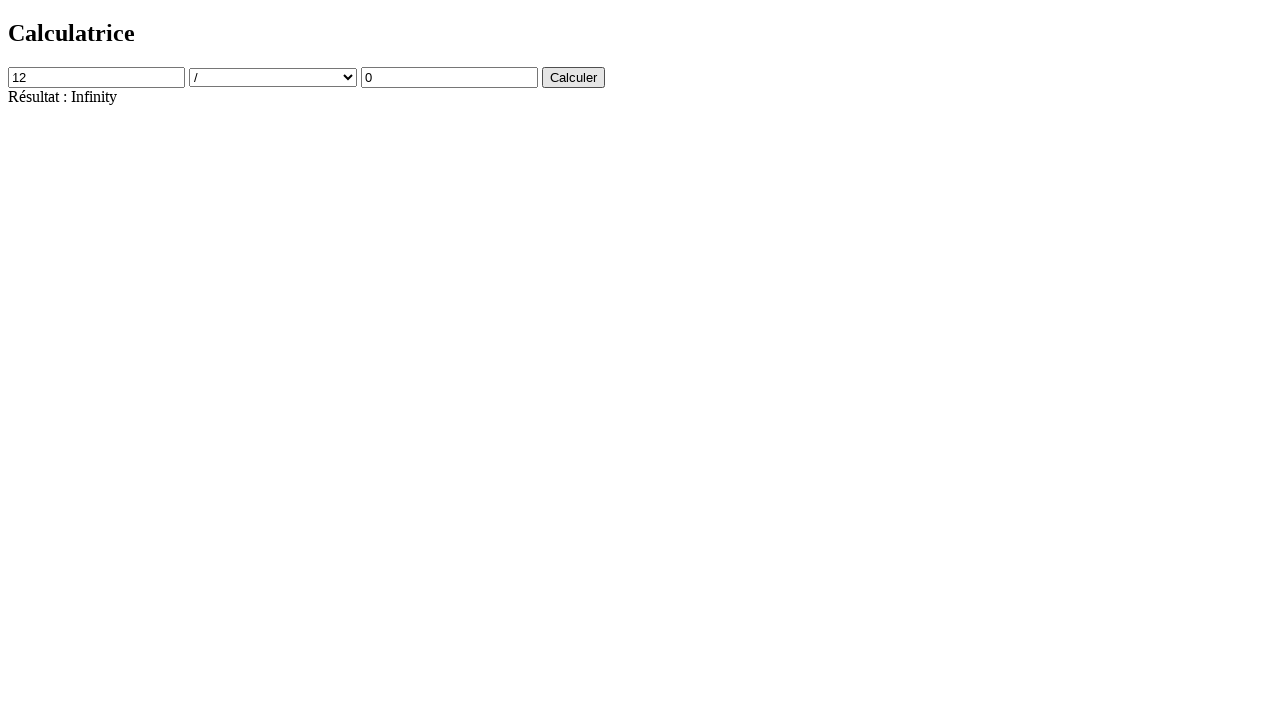